Tests the jQuery UI resizable widget by dragging the resize handle to expand the resizable element by 450 pixels horizontally and 500 pixels vertically.

Starting URL: https://jqueryui.com/resources/demos/resizable/default.html

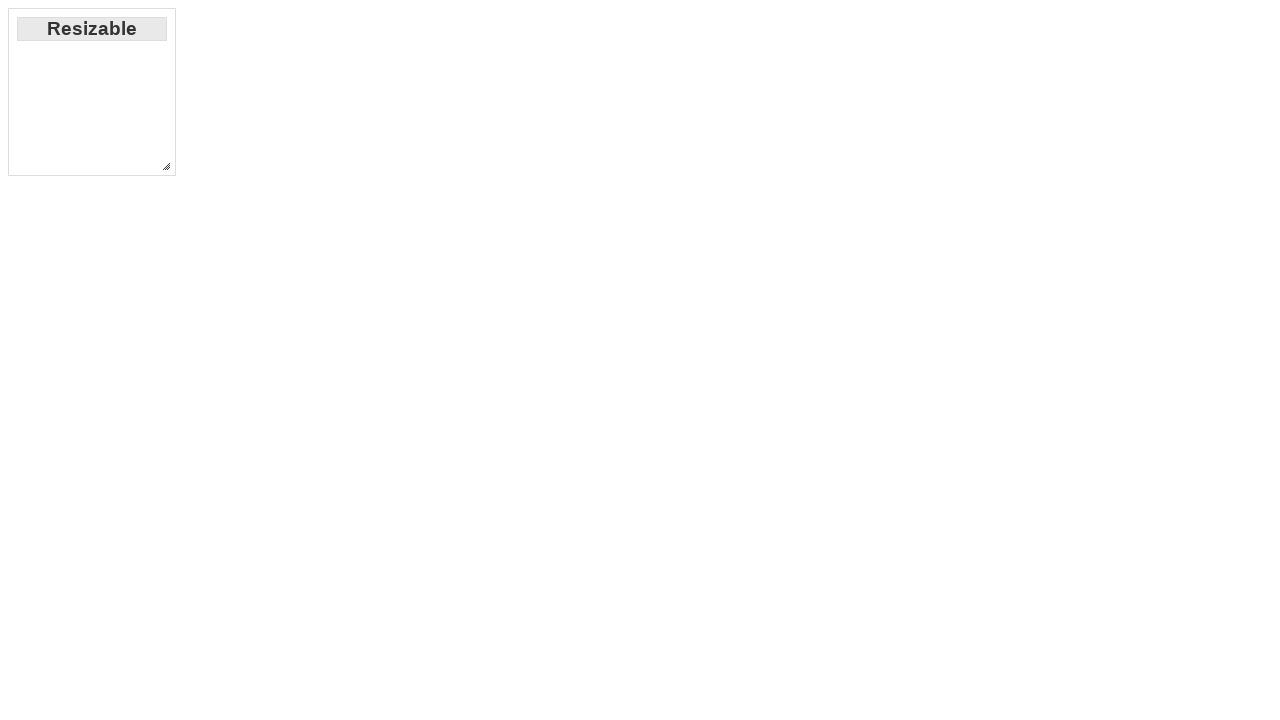

Located the southeast corner resize handle
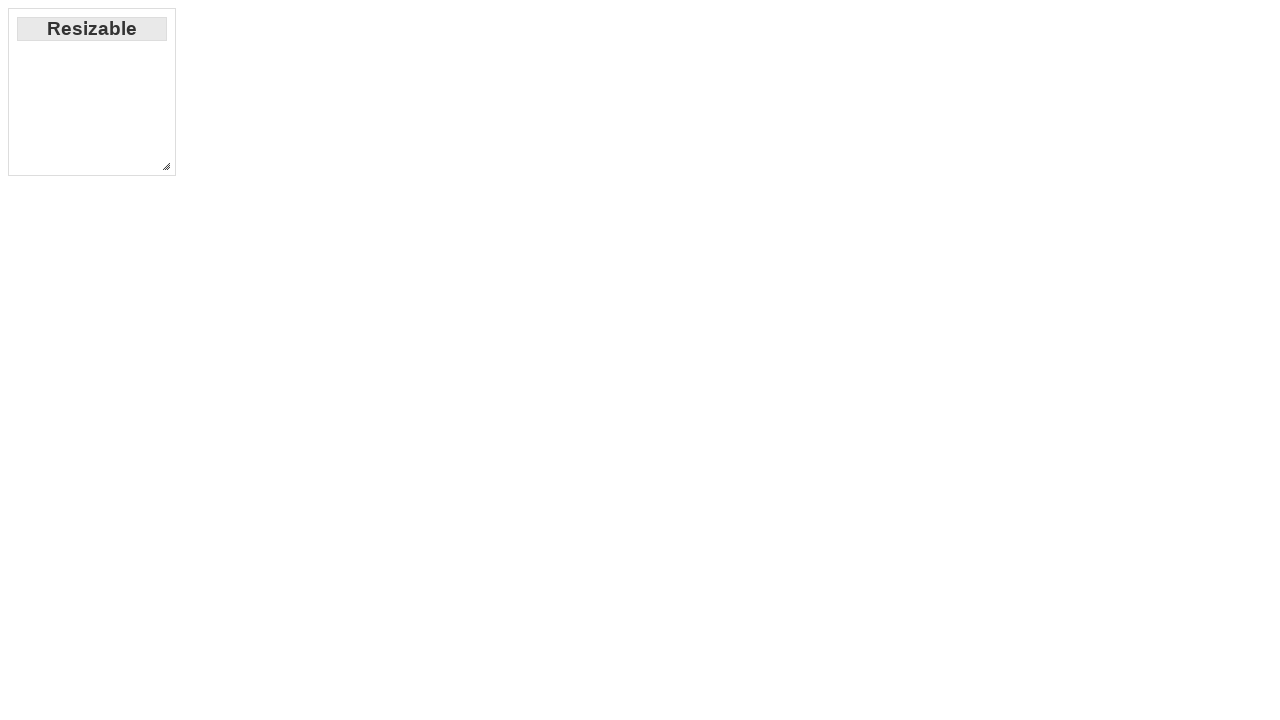

Resize handle is now visible
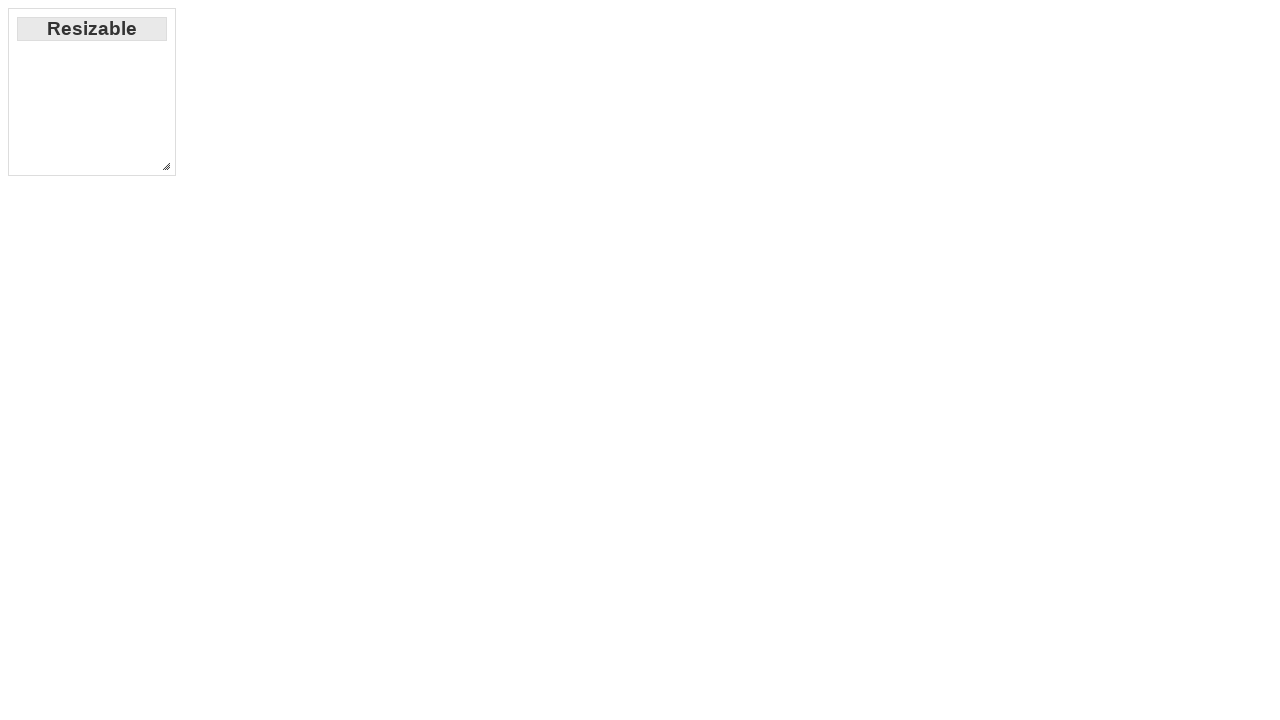

Retrieved bounding box of the resize handle
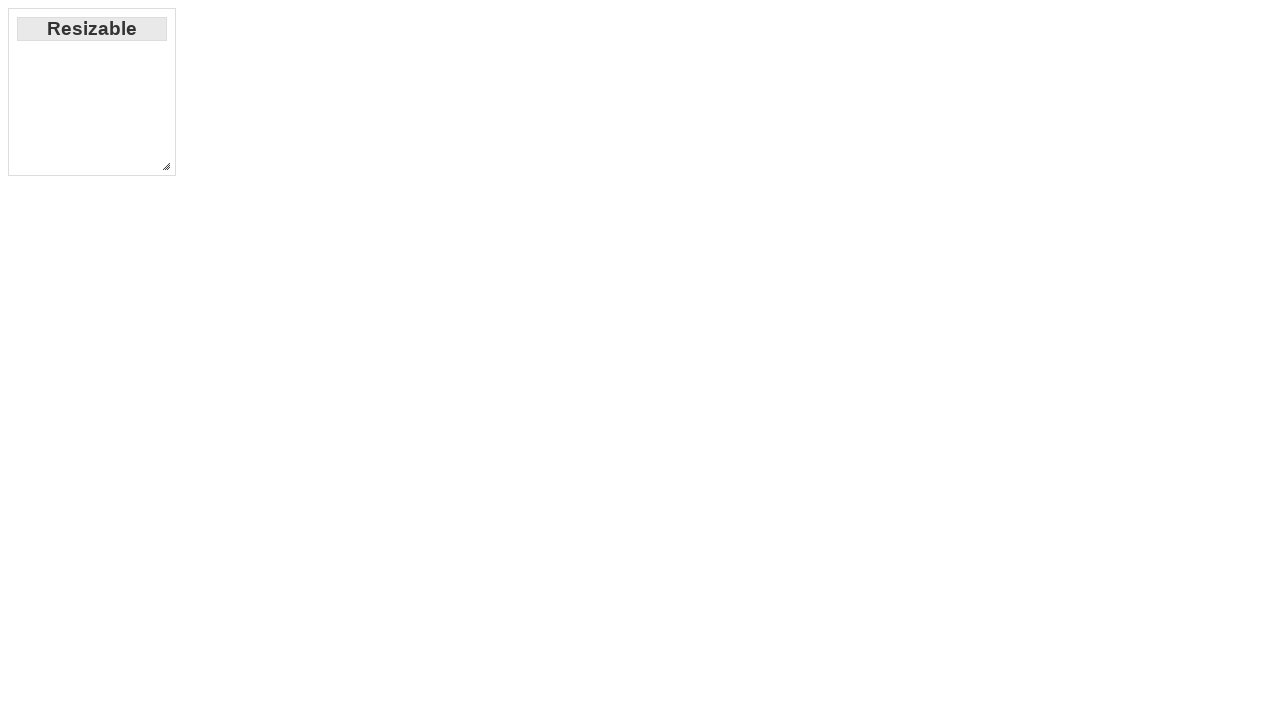

Moved mouse to center of resize handle at (166, 166)
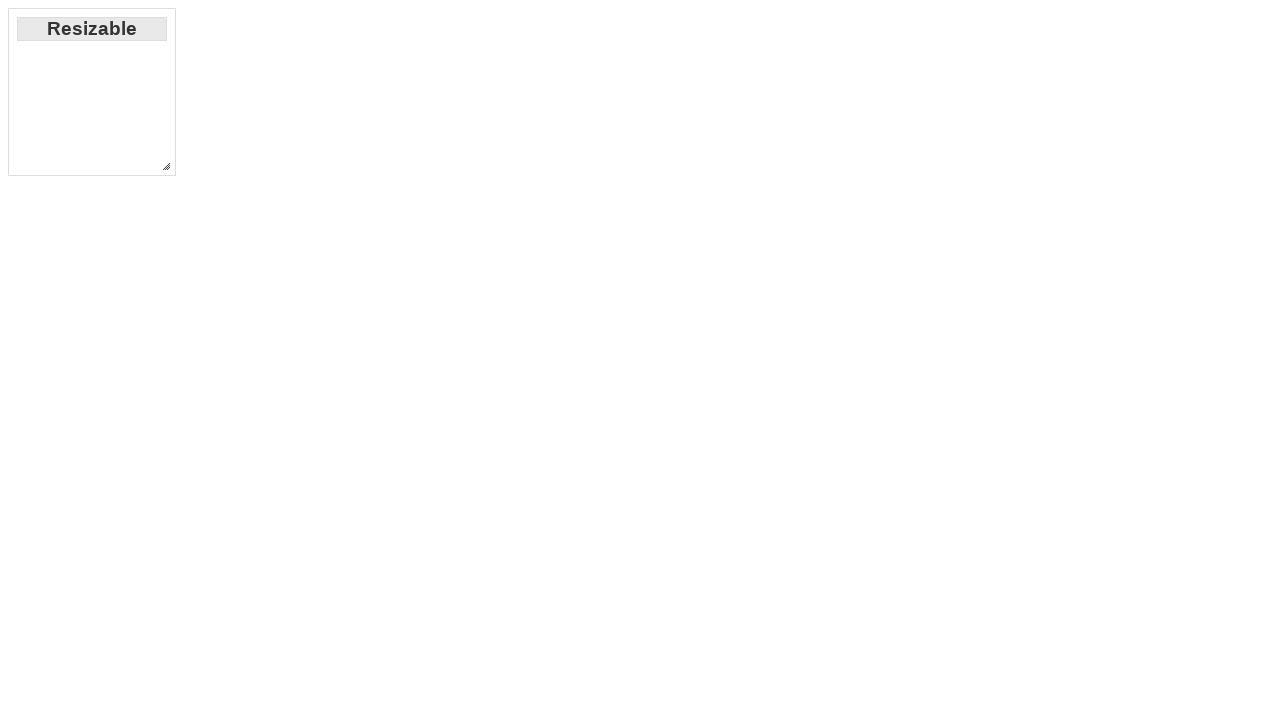

Mouse button pressed down on resize handle at (166, 166)
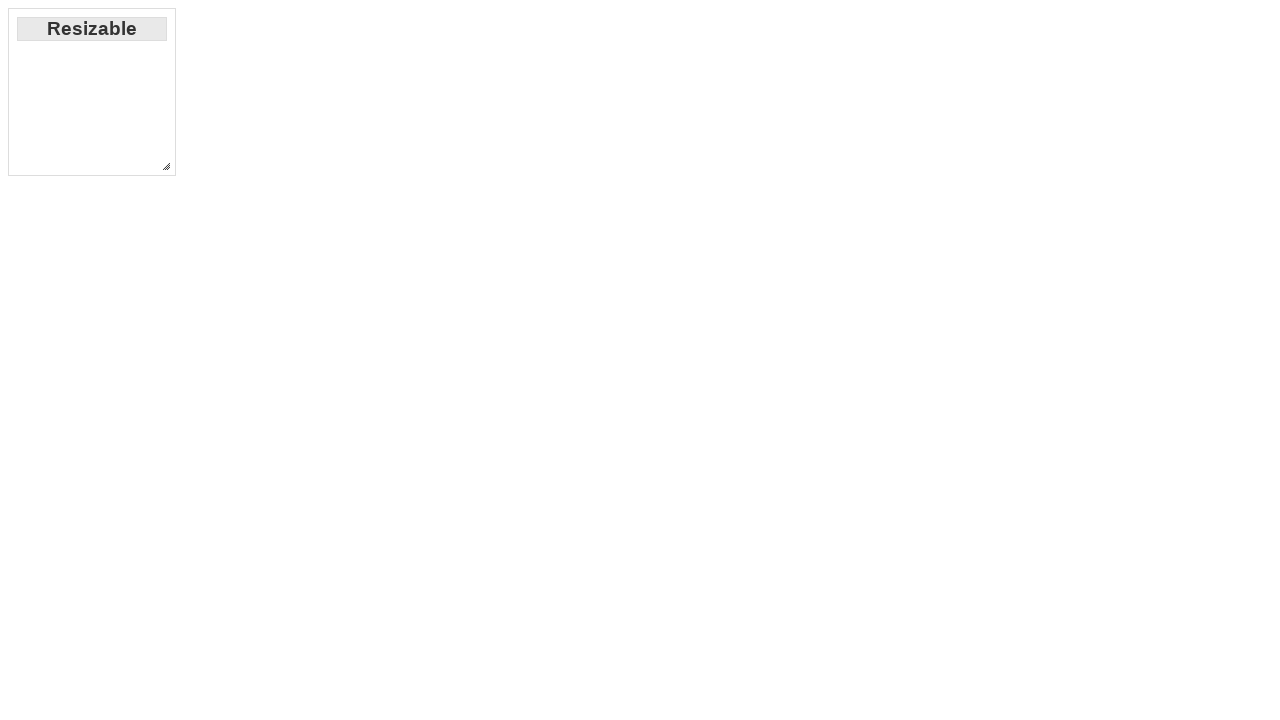

Dragged resize handle 450 pixels right and 500 pixels down at (616, 666)
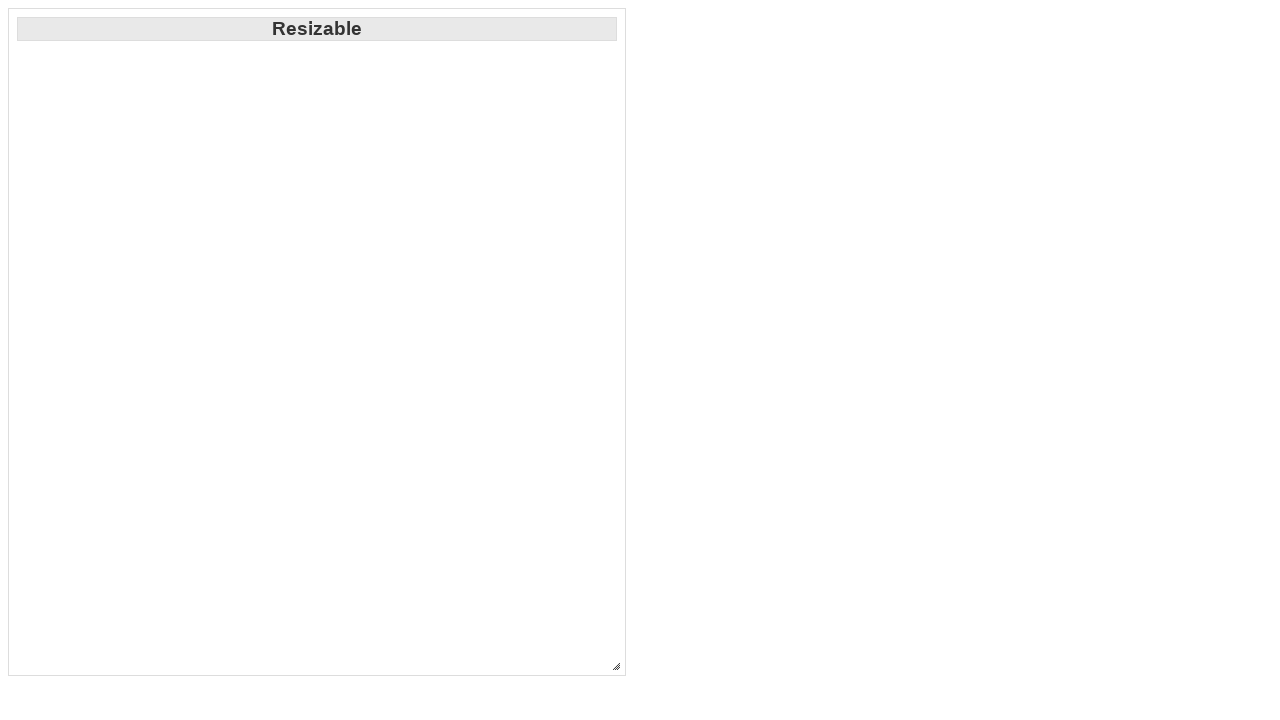

Mouse button released, resize operation completed at (616, 666)
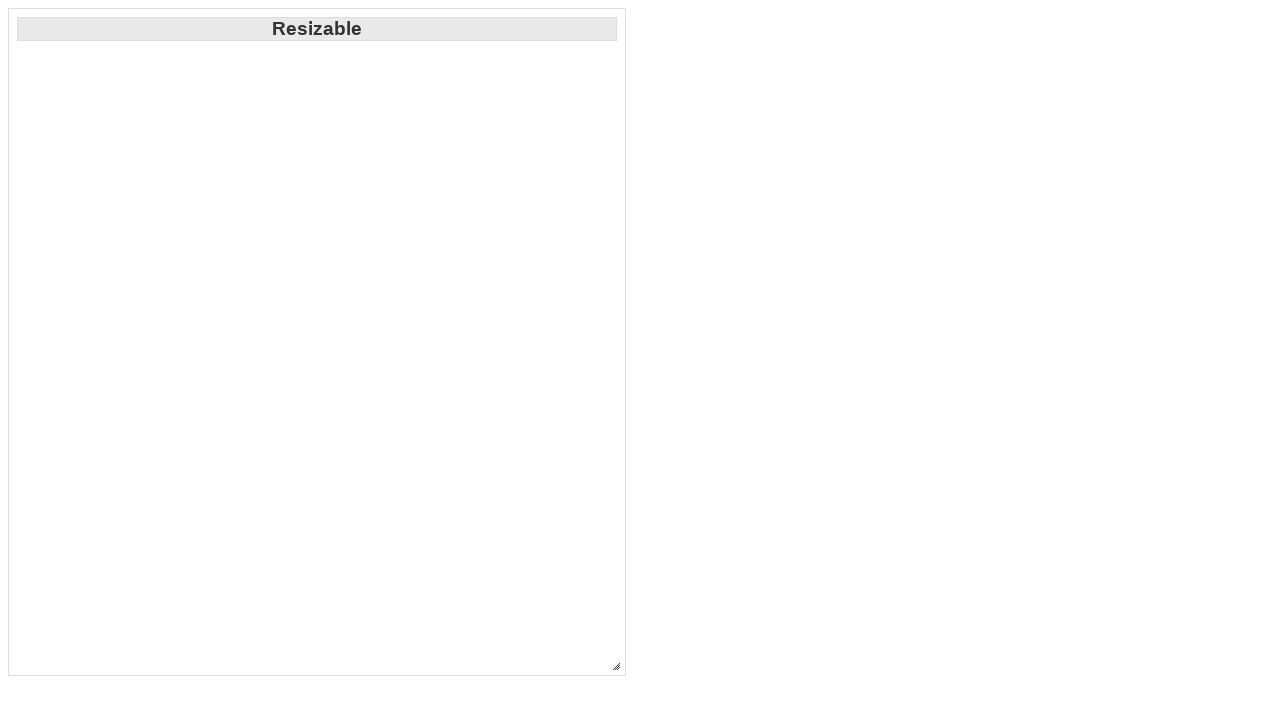

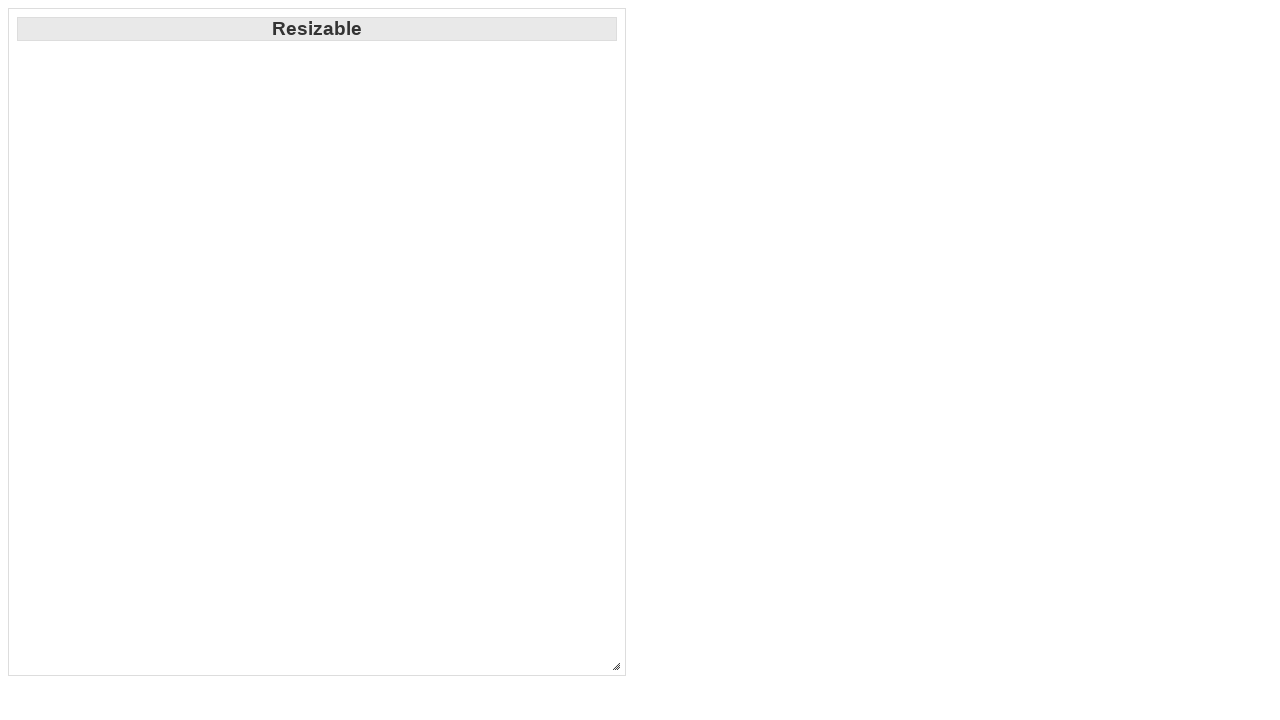